Tests JavaScript confirm dialog functionality on W3Schools by switching to an iframe, clicking a "Try it" button to trigger a confirm dialog, and accepting the alert

Starting URL: https://www.w3schools.com/js/tryit.asp?filename=tryjs_confirm

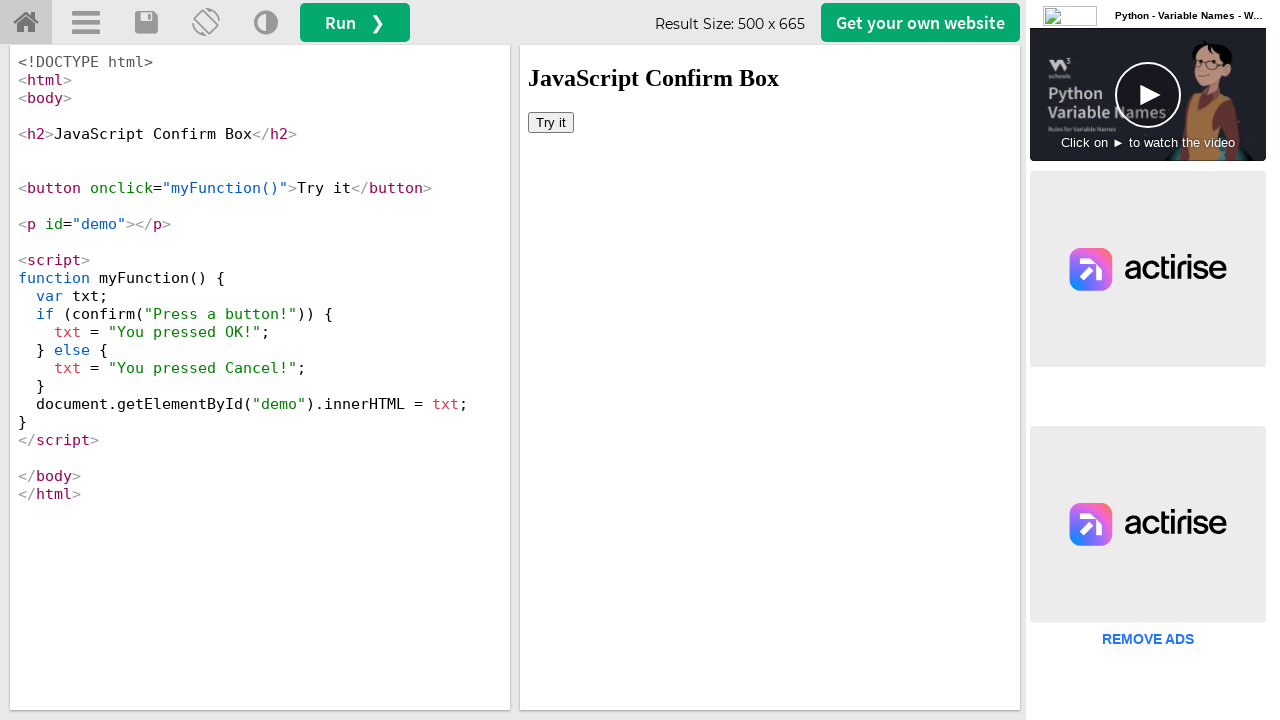

Located the iframeResult frame
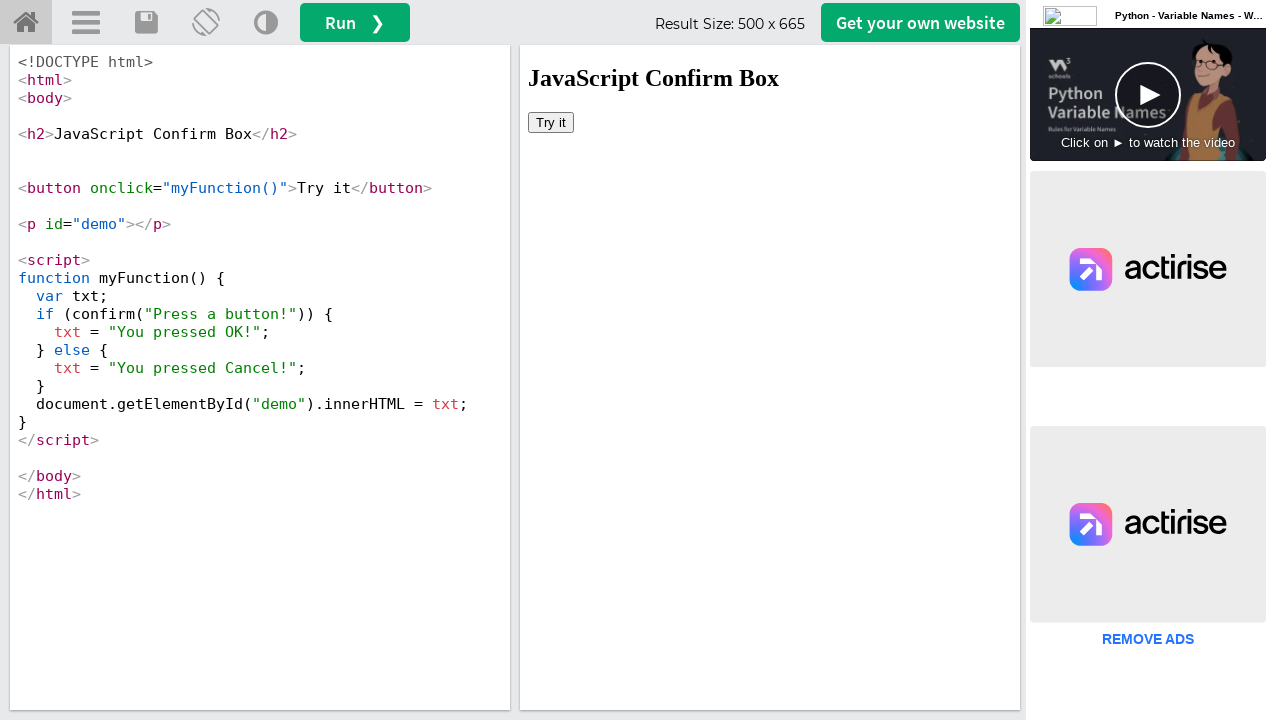

Clicked the 'Try it' button to trigger confirm dialog at (551, 122) on #iframeResult >> internal:control=enter-frame >> xpath=//button[contains(text(),
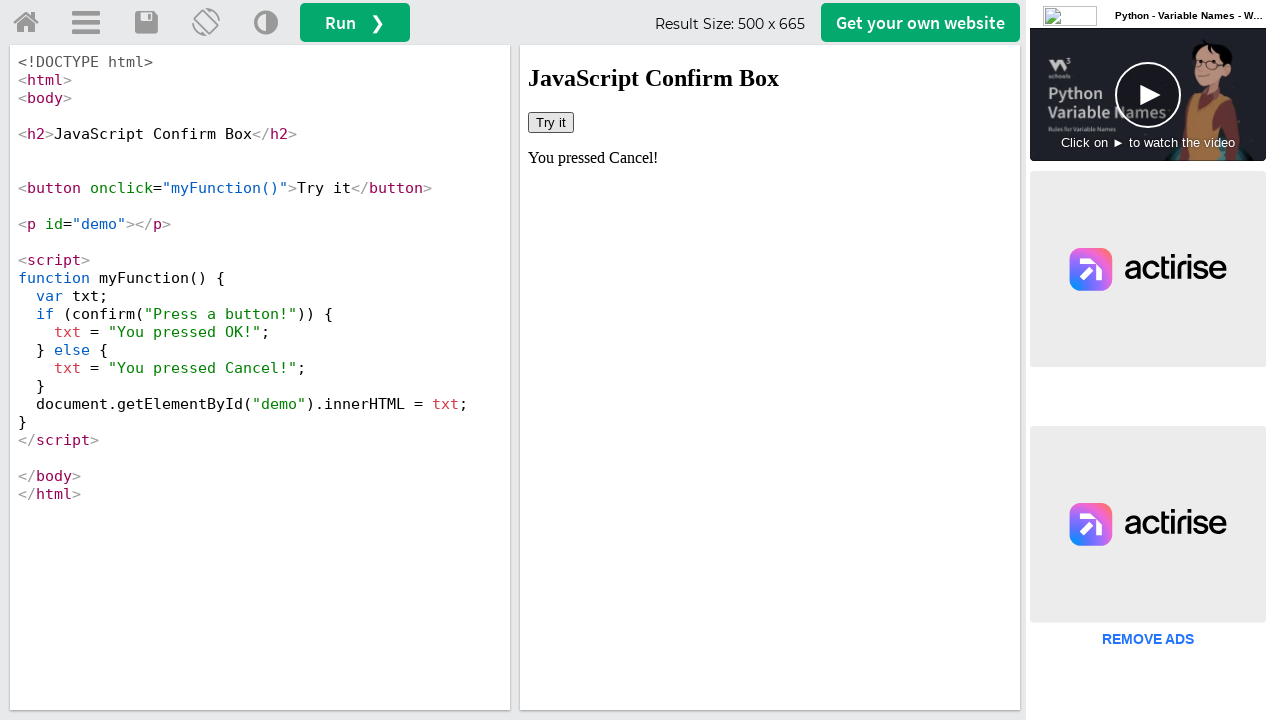

Set up dialog handler to accept confirm dialogs
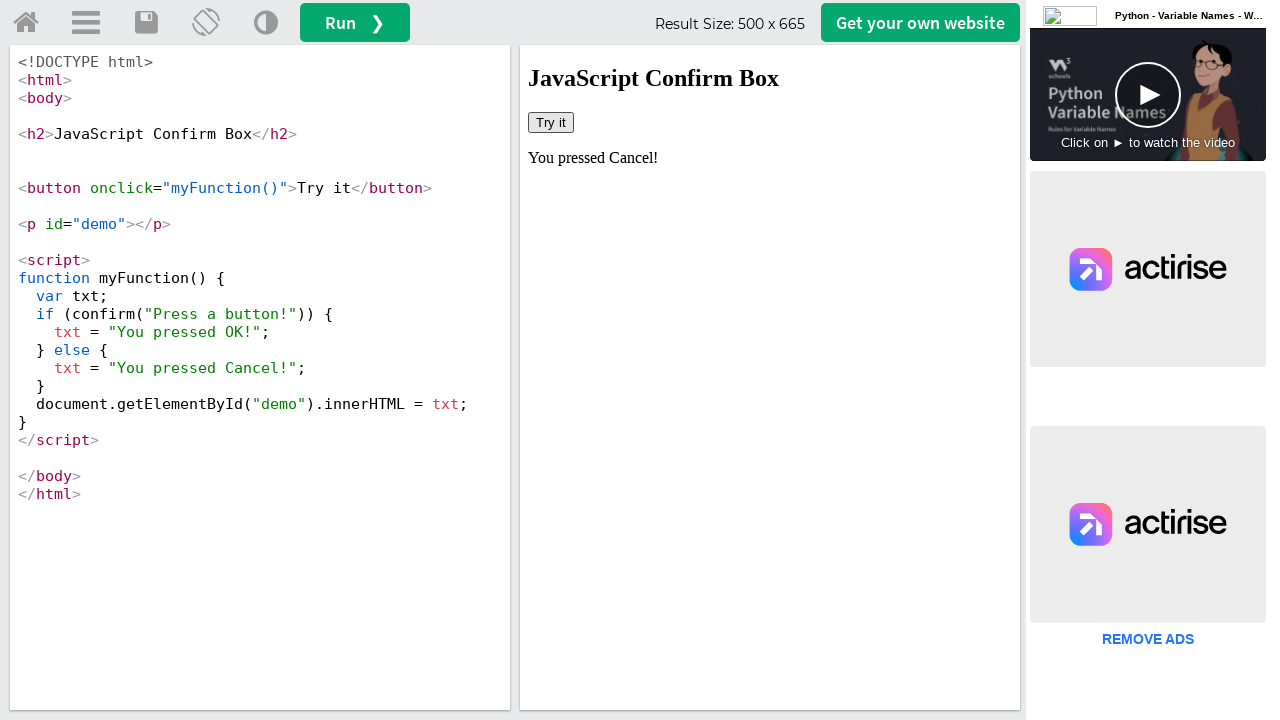

Waited for result text element to be visible
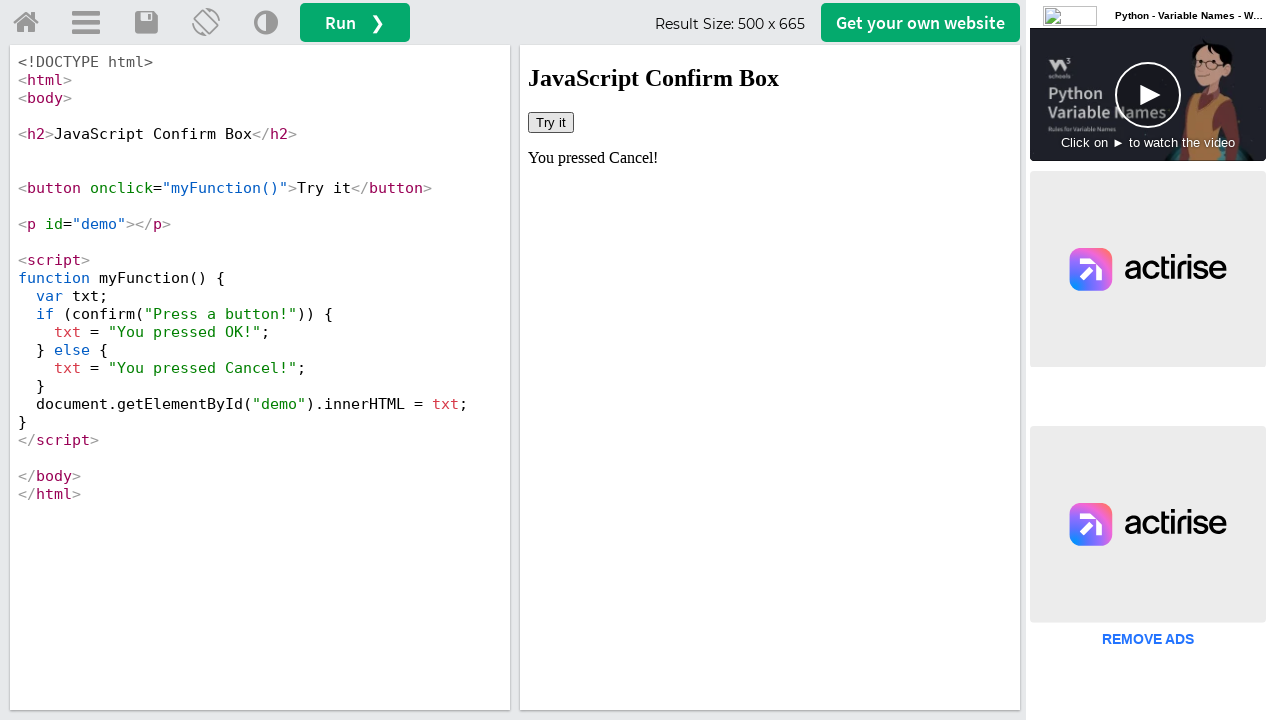

Retrieved result text from demo element
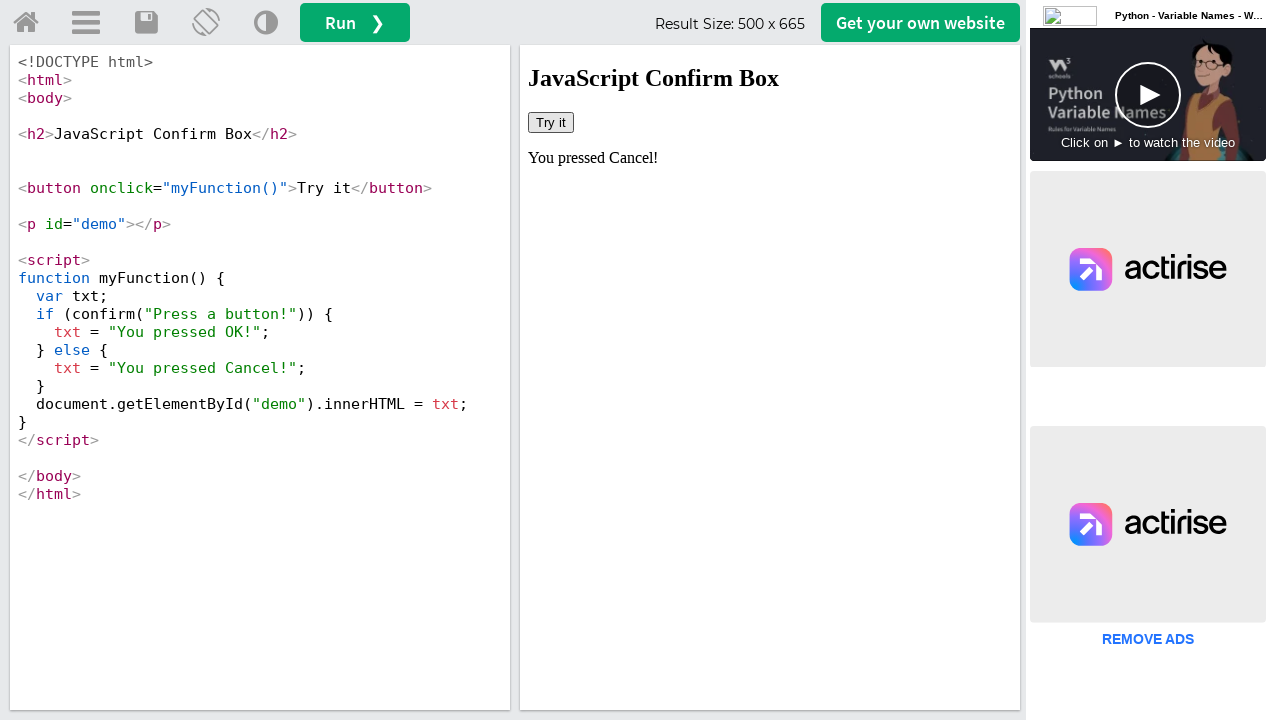

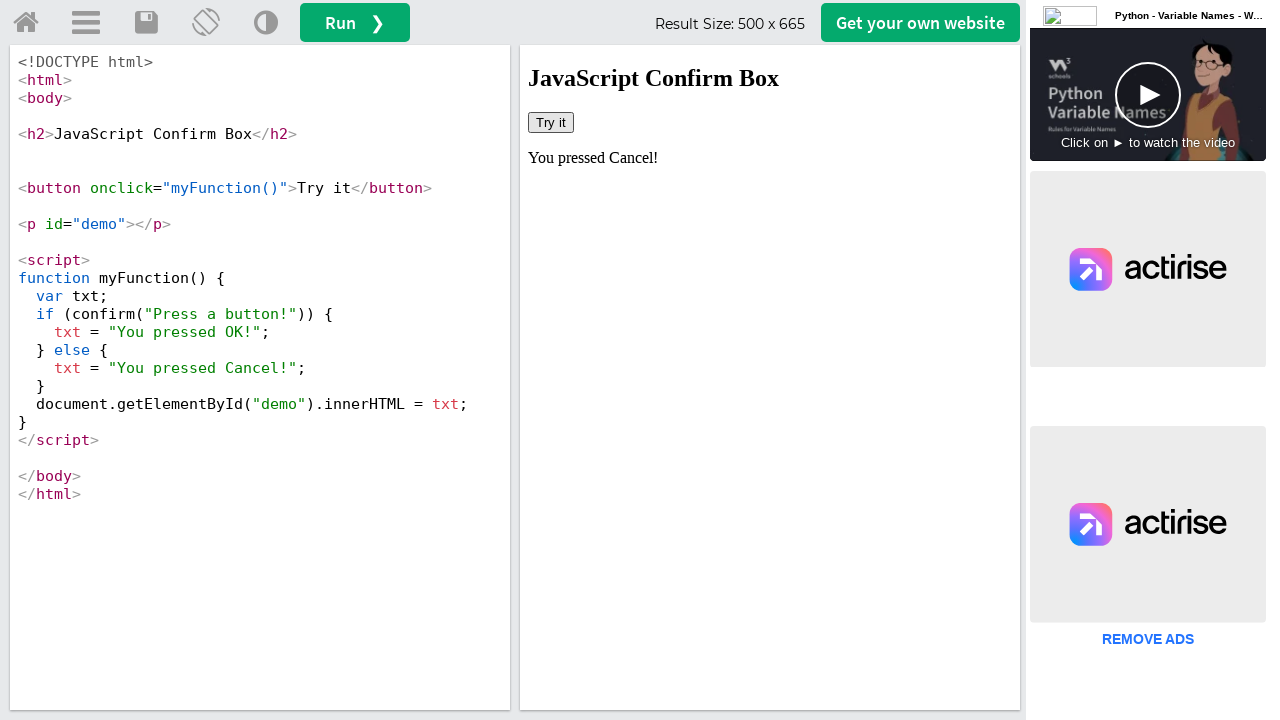